Tests editing a todo item by double-clicking, filling new text, and pressing Enter

Starting URL: https://demo.playwright.dev/todomvc

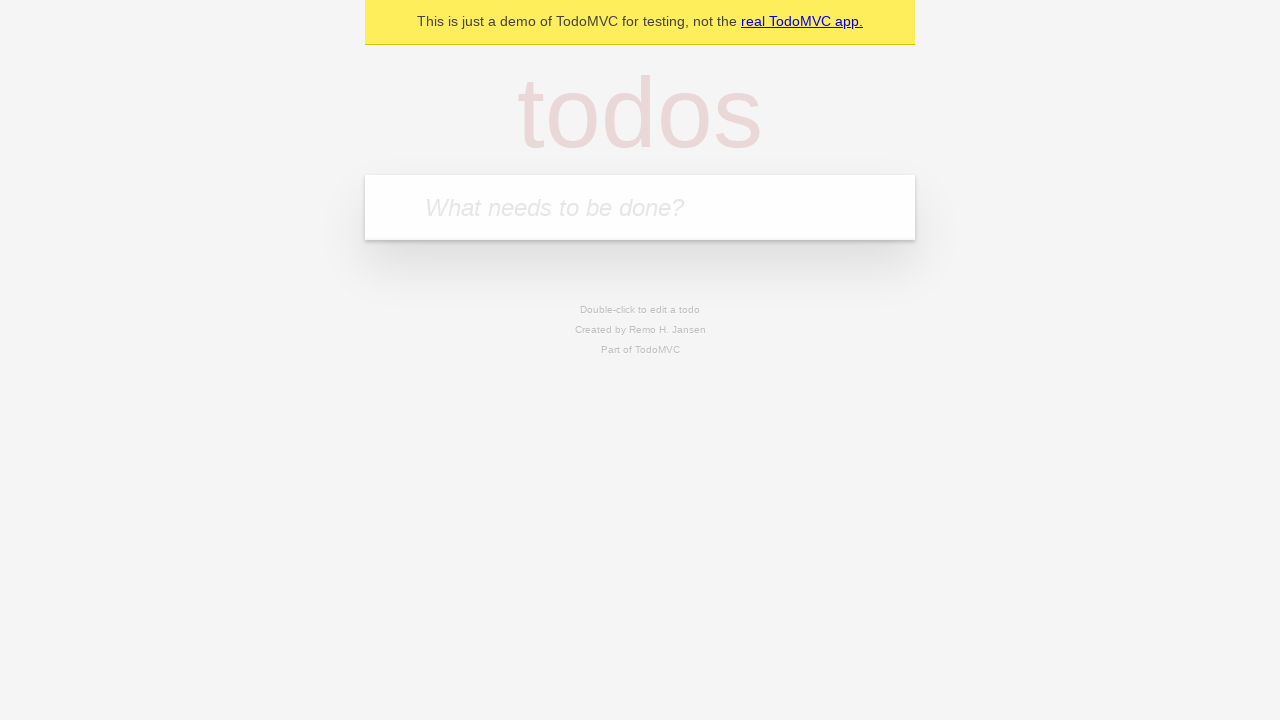

Filled todo input with 'buy some cheese' on internal:attr=[placeholder="What needs to be done?"i]
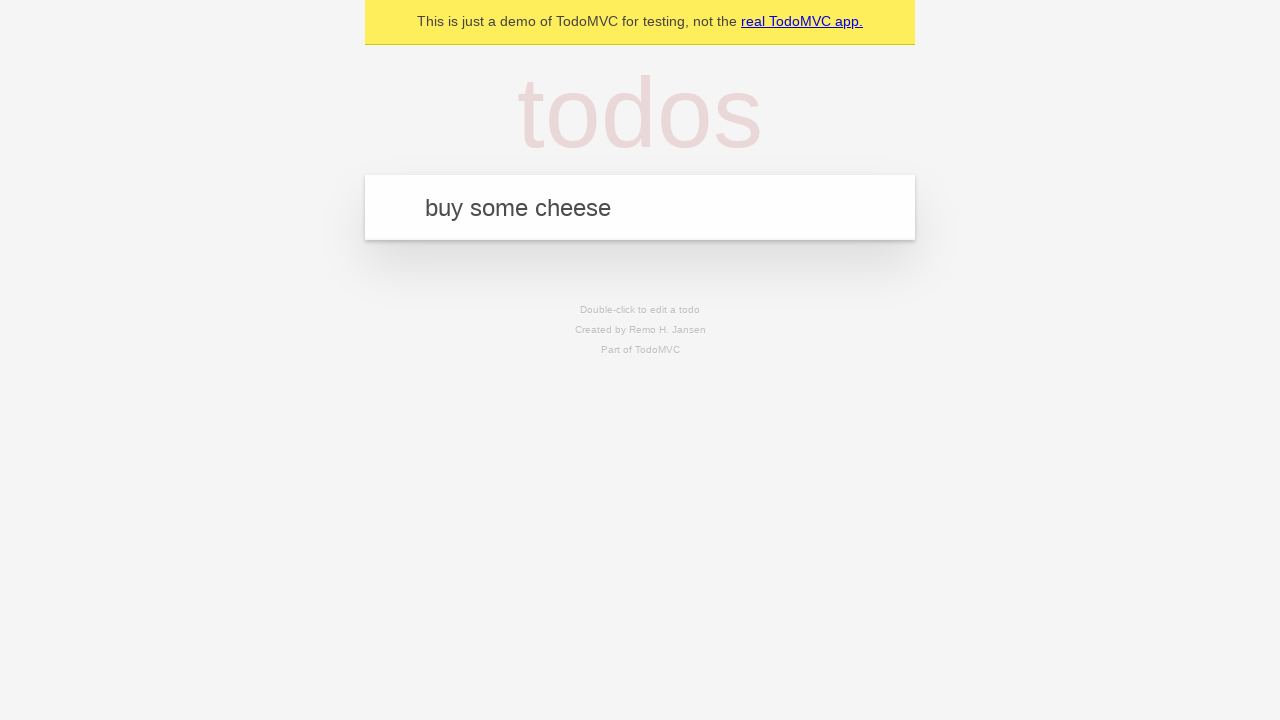

Pressed Enter to create first todo on internal:attr=[placeholder="What needs to be done?"i]
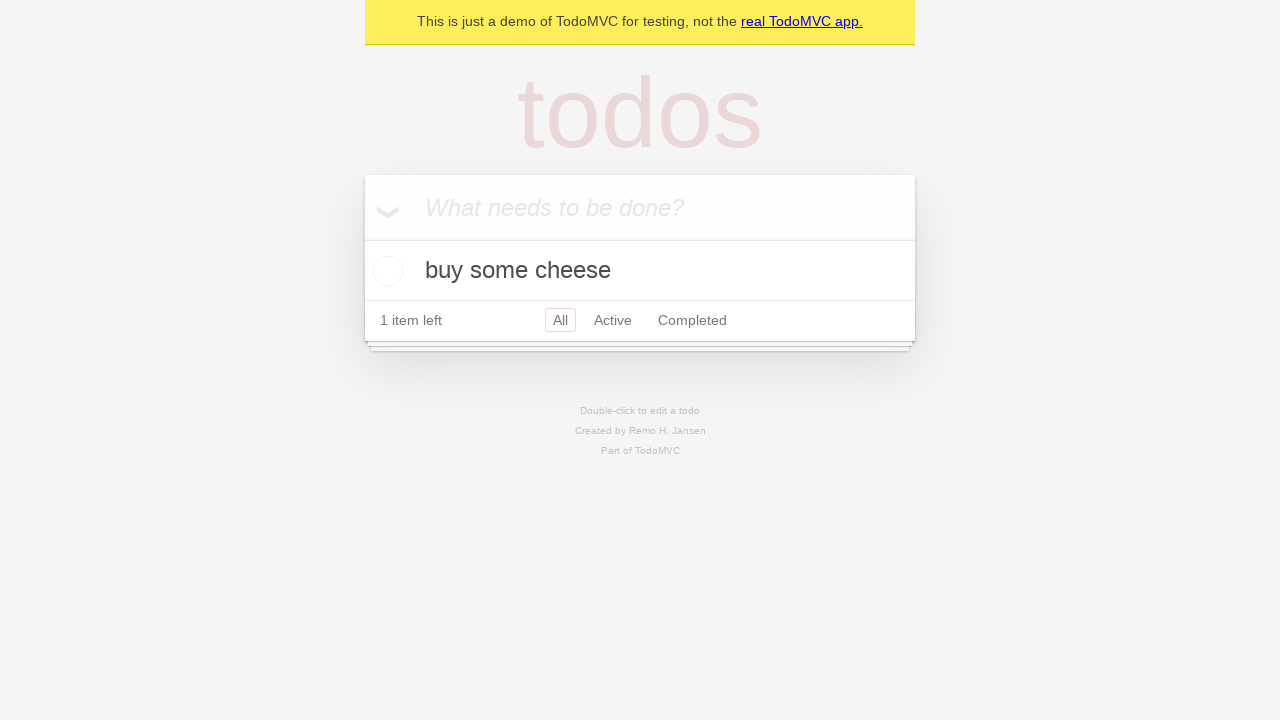

Filled todo input with 'feed the cat' on internal:attr=[placeholder="What needs to be done?"i]
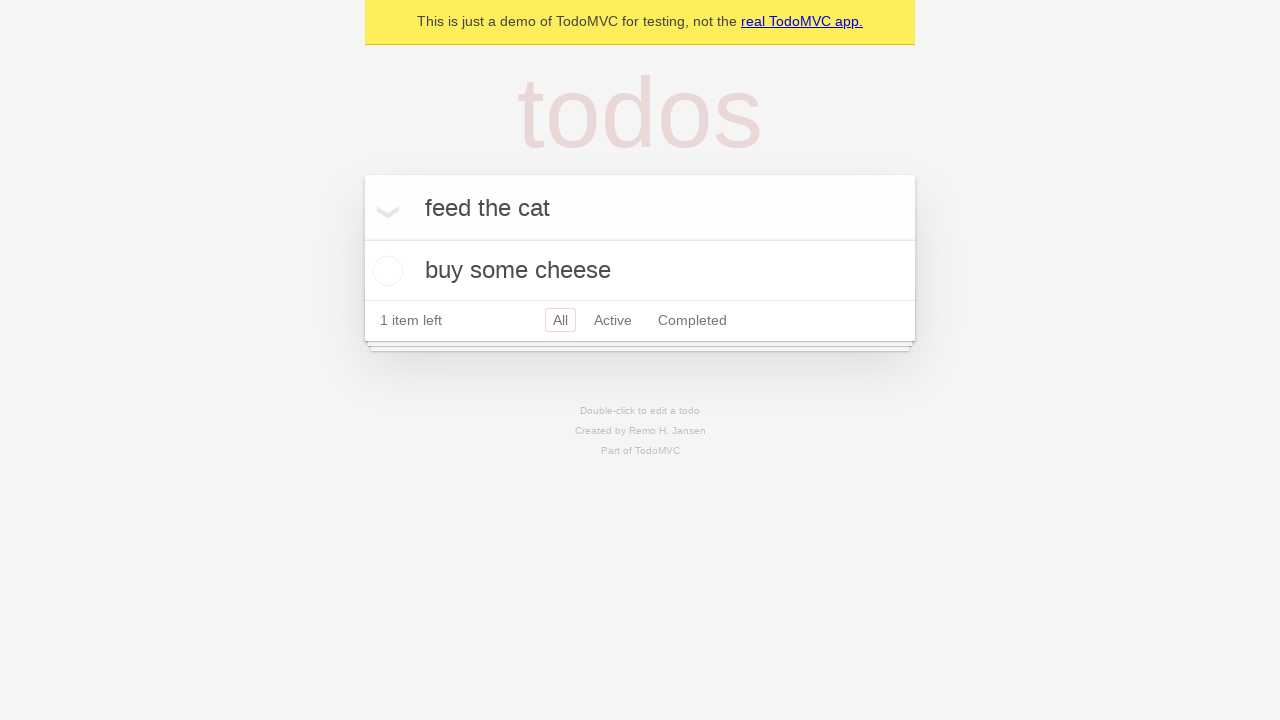

Pressed Enter to create second todo on internal:attr=[placeholder="What needs to be done?"i]
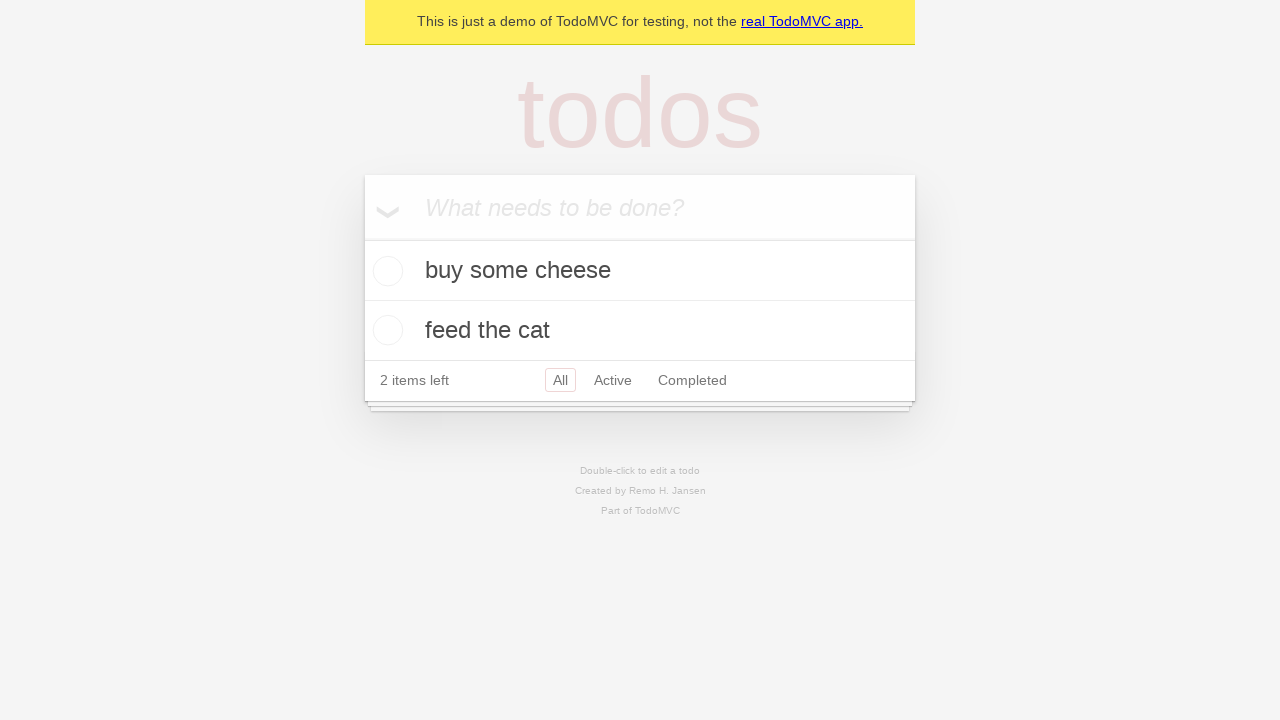

Filled todo input with 'book a doctors appointment' on internal:attr=[placeholder="What needs to be done?"i]
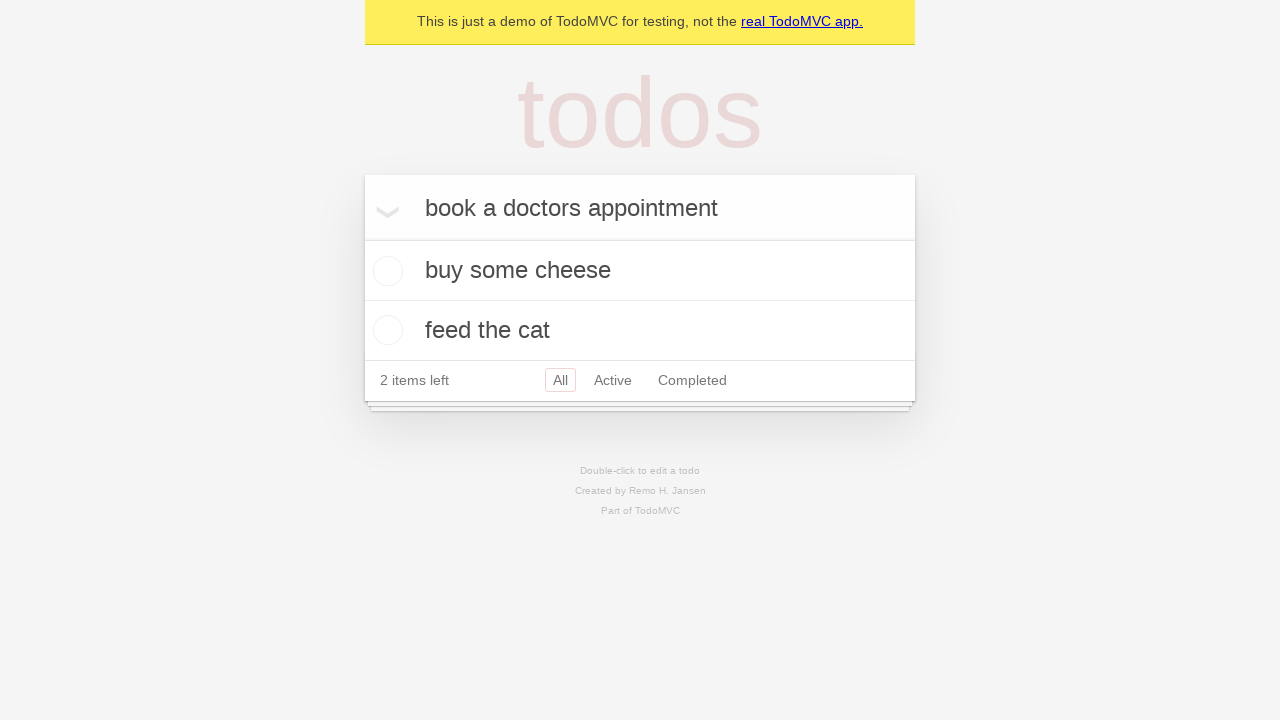

Pressed Enter to create third todo on internal:attr=[placeholder="What needs to be done?"i]
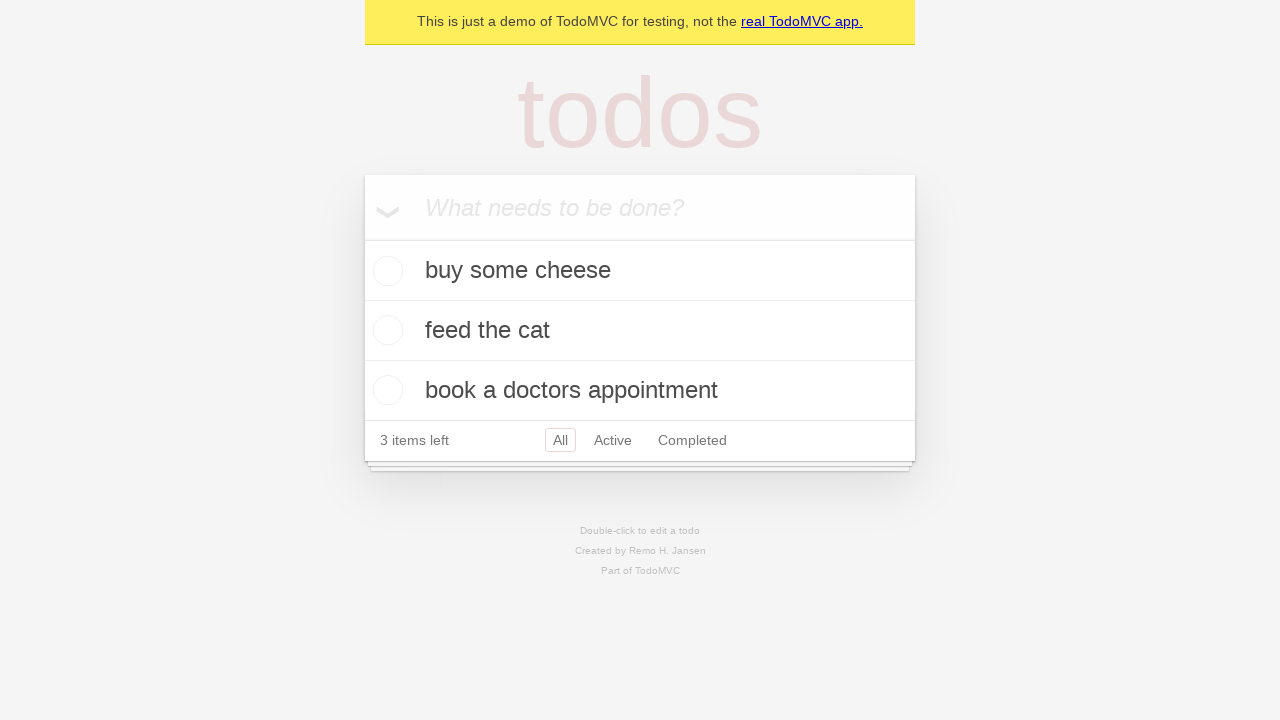

Verified all 3 todos were created
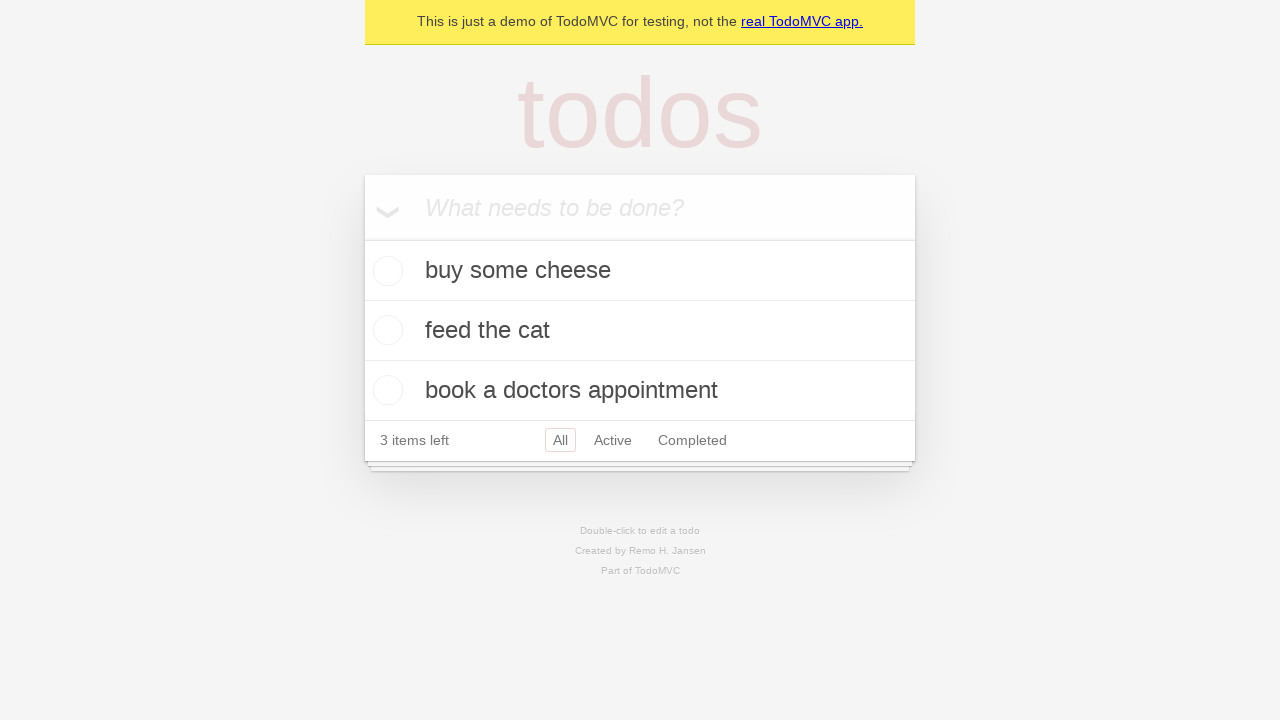

Double-clicked second todo to enter edit mode at (640, 331) on internal:testid=[data-testid="todo-item"s] >> nth=1
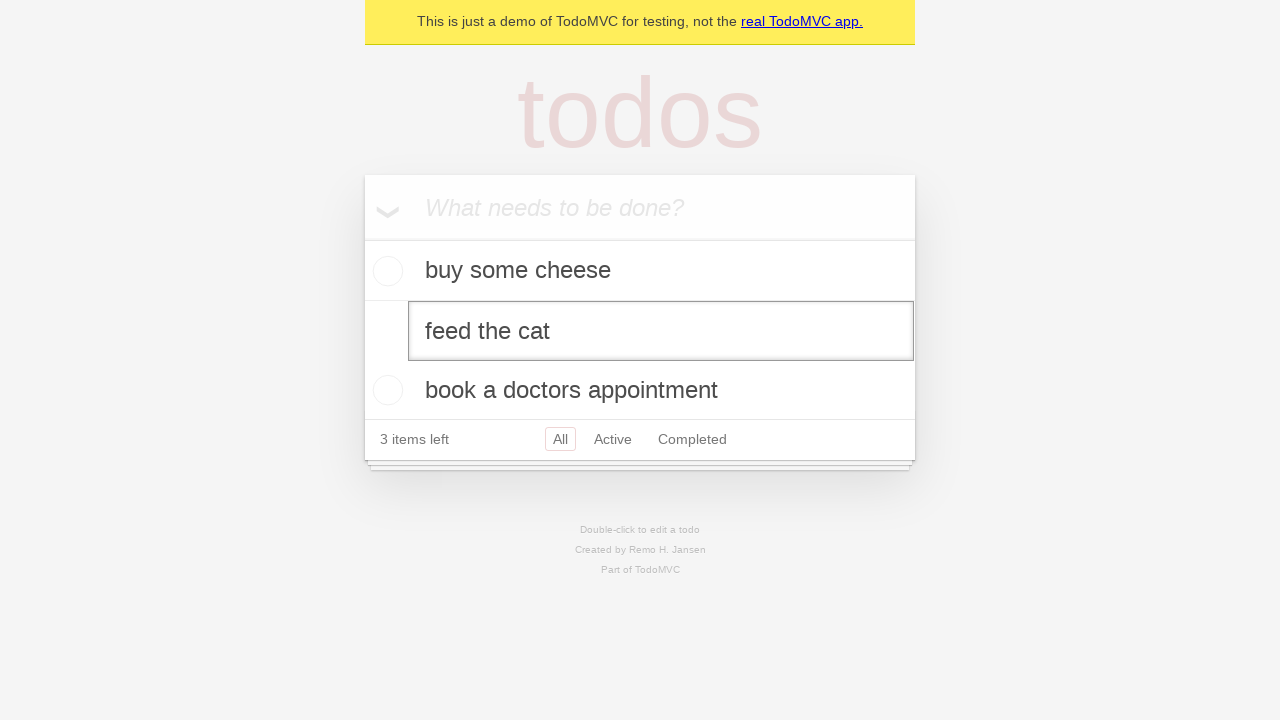

Filled edited todo with new text 'buy some sausages' on internal:testid=[data-testid="todo-item"s] >> nth=1 >> internal:role=textbox[nam
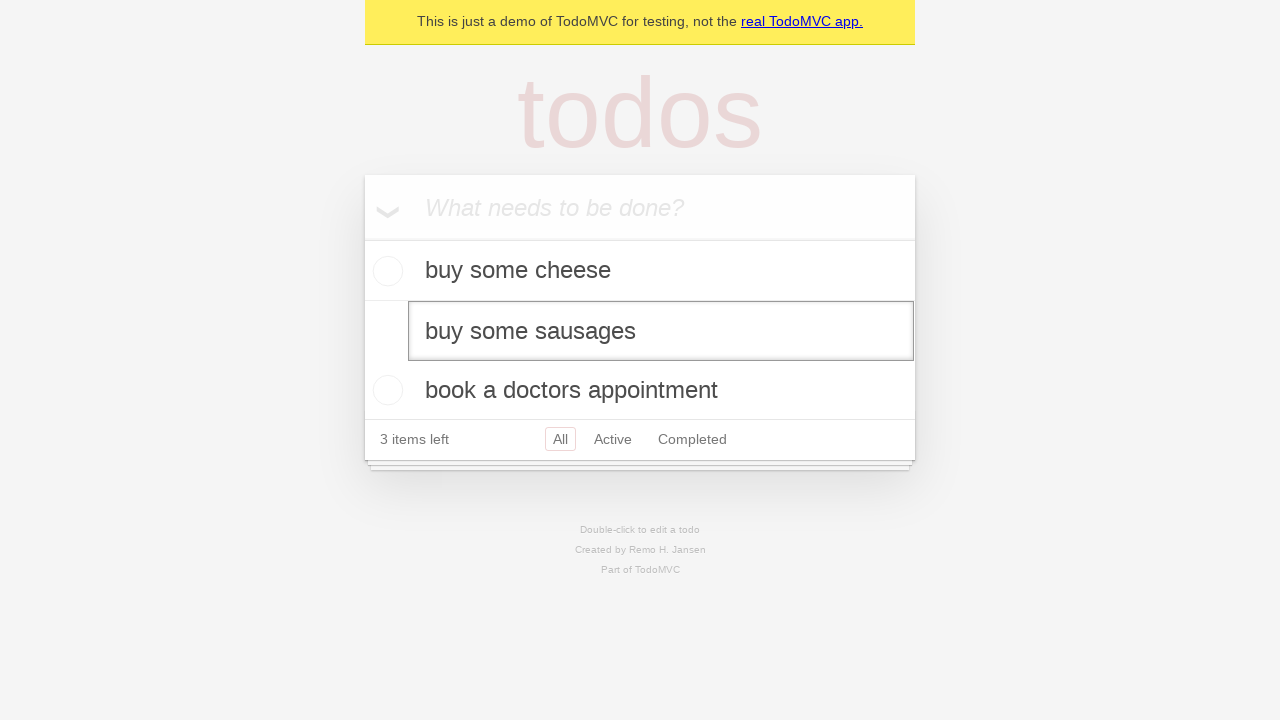

Pressed Enter to save the edited todo on internal:testid=[data-testid="todo-item"s] >> nth=1 >> internal:role=textbox[nam
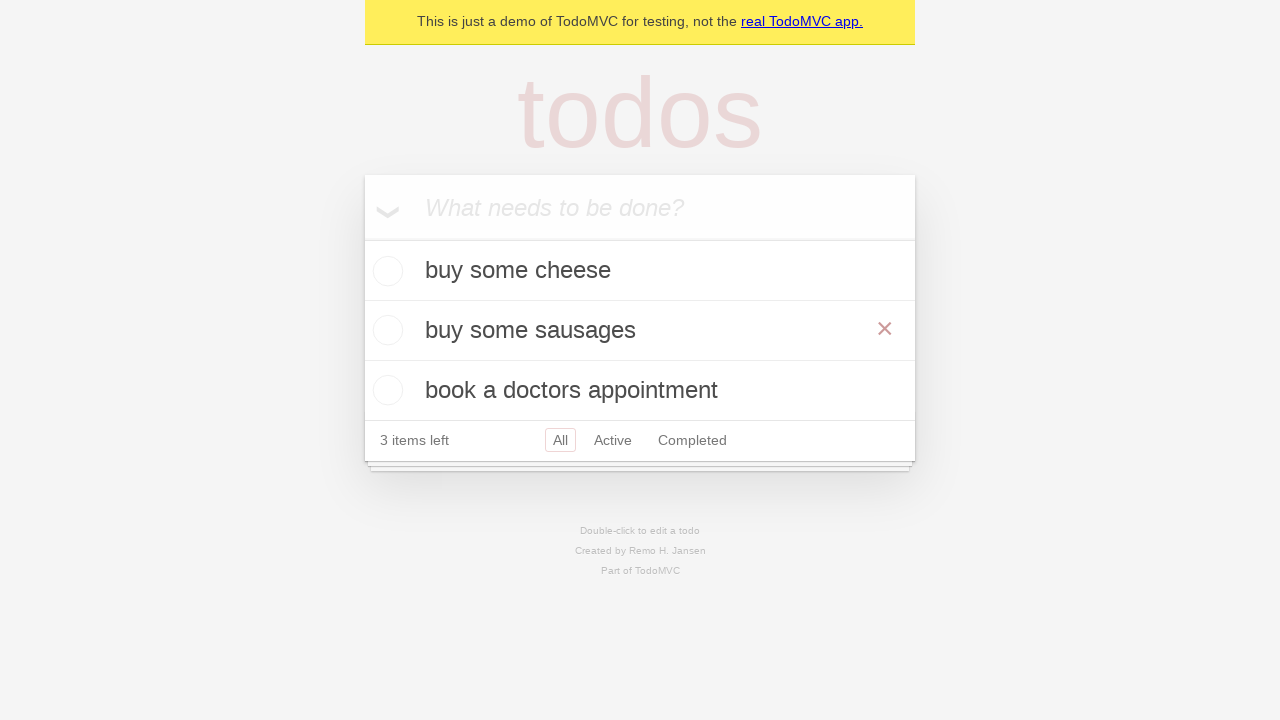

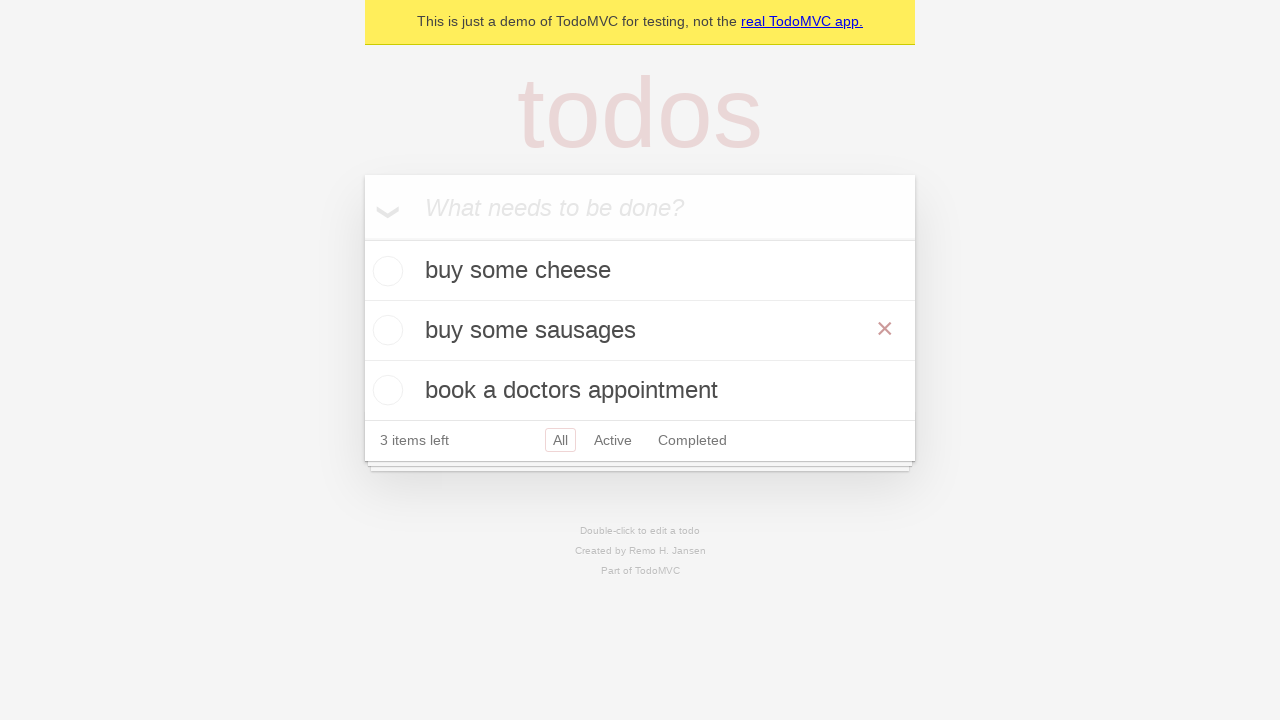